Tests Google sign-in error validation by clicking Next without entering an email and verifying the error message appears

Starting URL: https://accounts.google.com/signin/v2/identifier?service=mail&passive=true&rm=false&continue=https%3A%2F%2Fmail.google.com%2Fmail%2F&ss=1&scc=1&ltmpl=default&ltmplcache=2&emr=1&osid=1&flowName=GlifWebSignIn&flowEntry=ServiceLogin

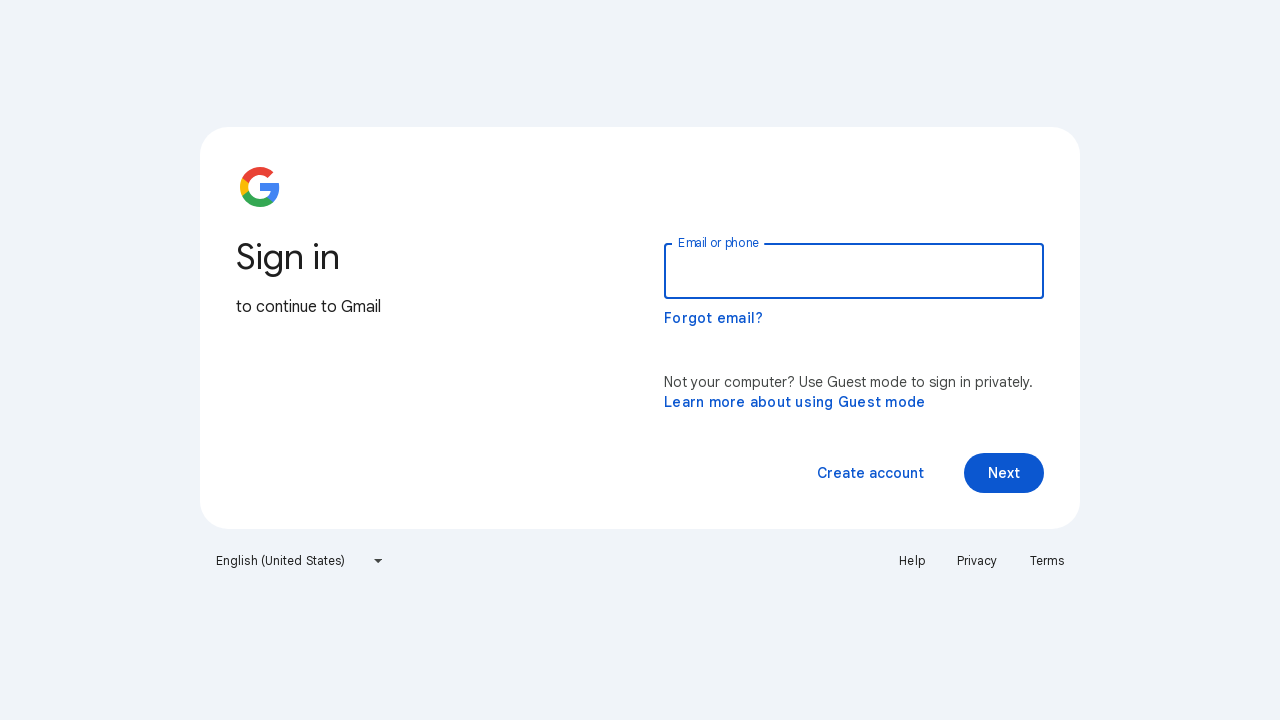

Clicked Next button without entering email to trigger validation error at (1004, 473) on xpath=//span[text()='Next']
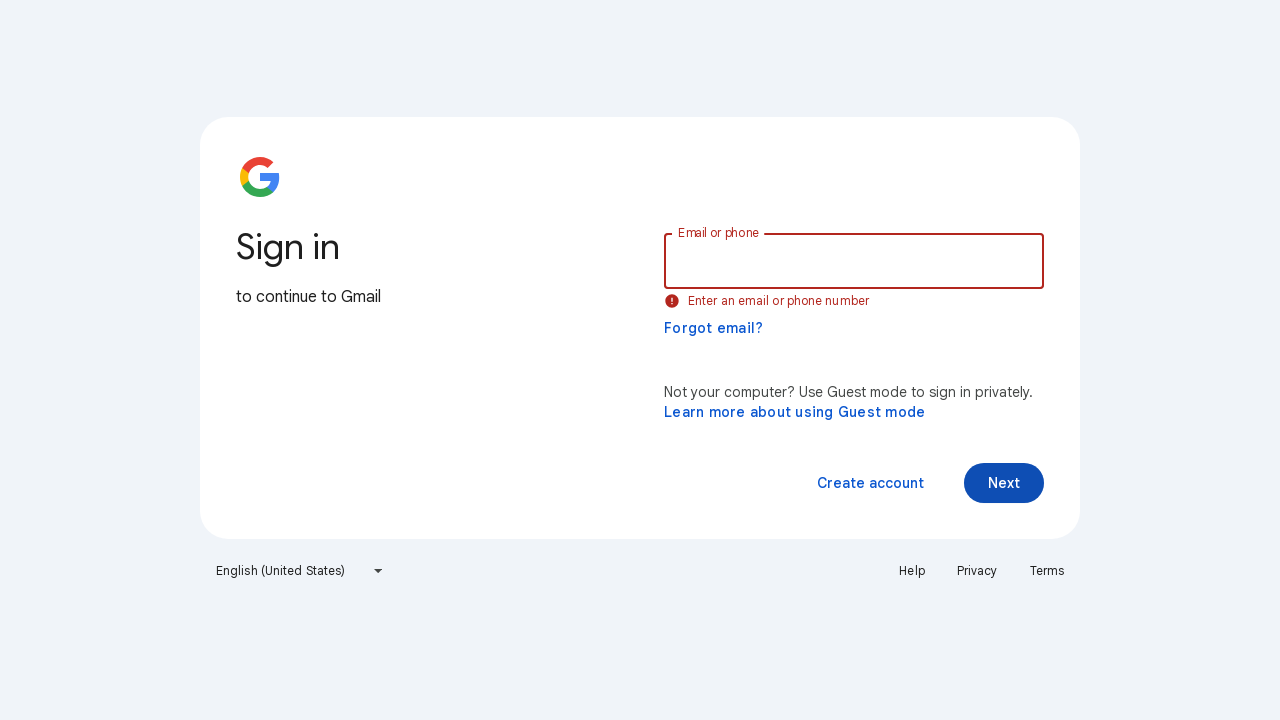

Error message 'Enter an email or phone number' appeared on page
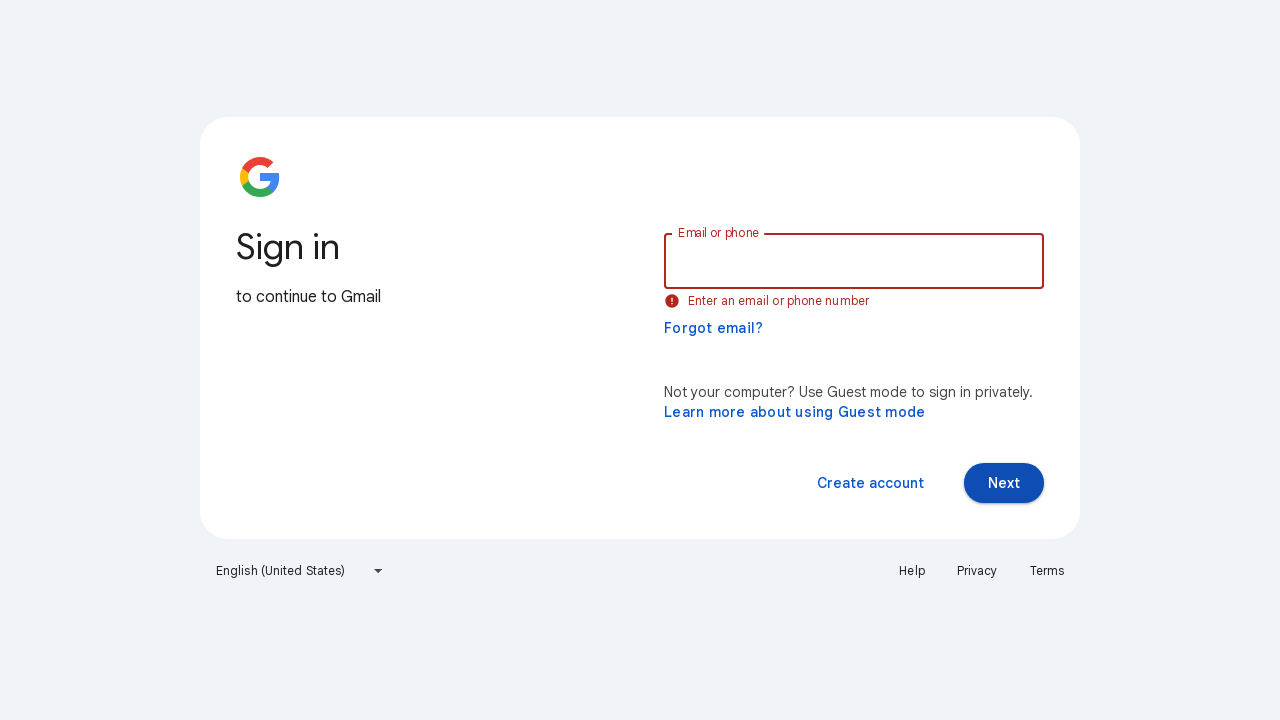

Verified error message is visible on the page
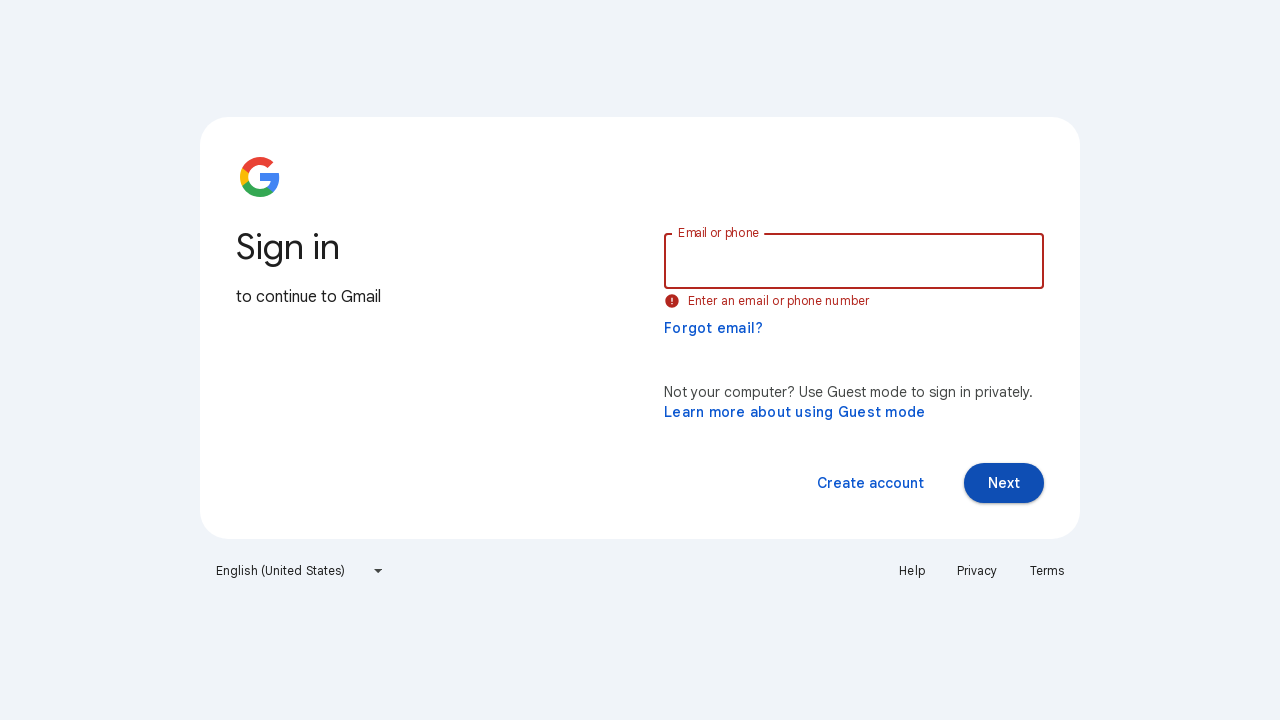

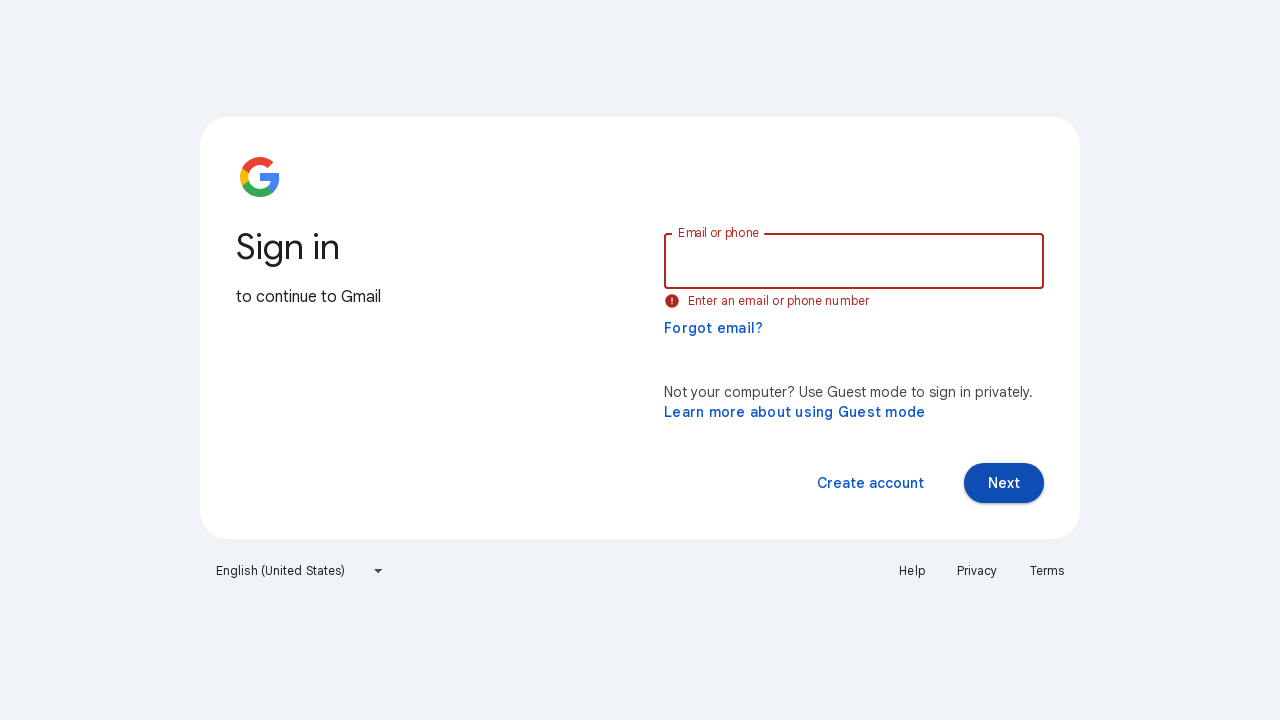